Tests the Playwright documentation site by clicking the "Get started" link and verifying that the Installation heading appears on the resulting page.

Starting URL: https://playwright.dev/

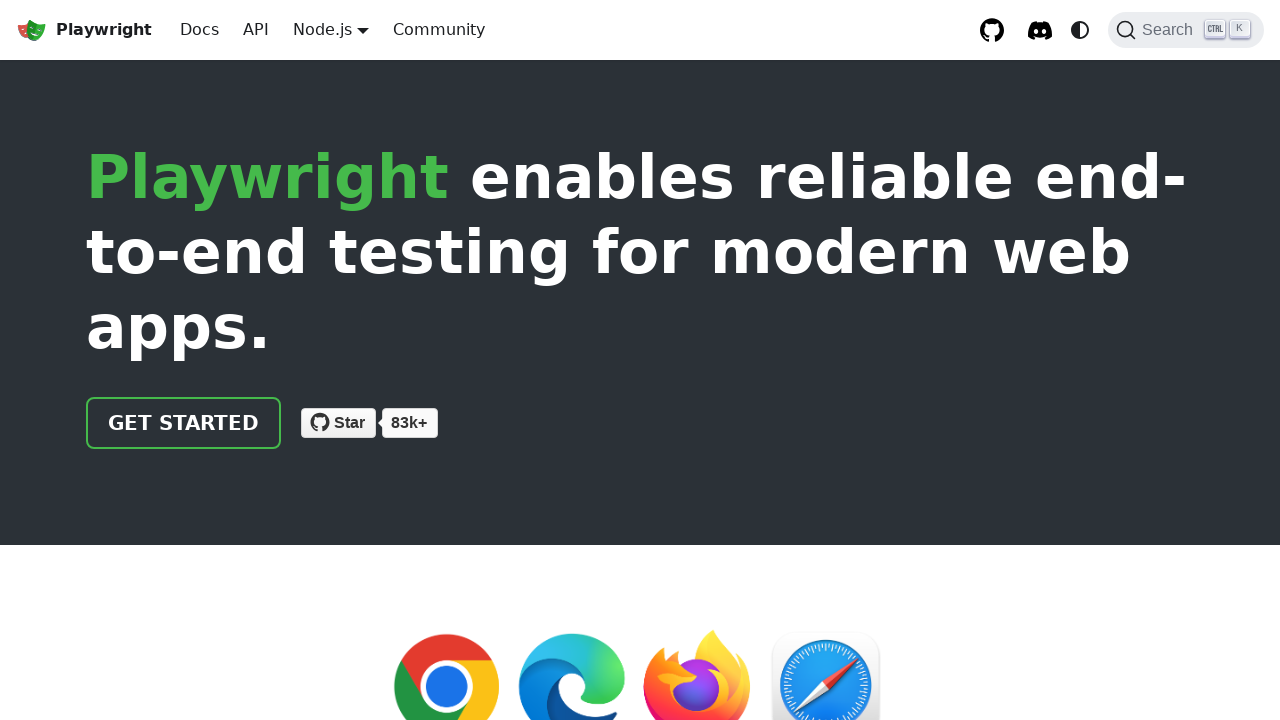

Clicked the 'Get started' link on Playwright documentation site at (184, 423) on internal:role=link[name="Get started"i]
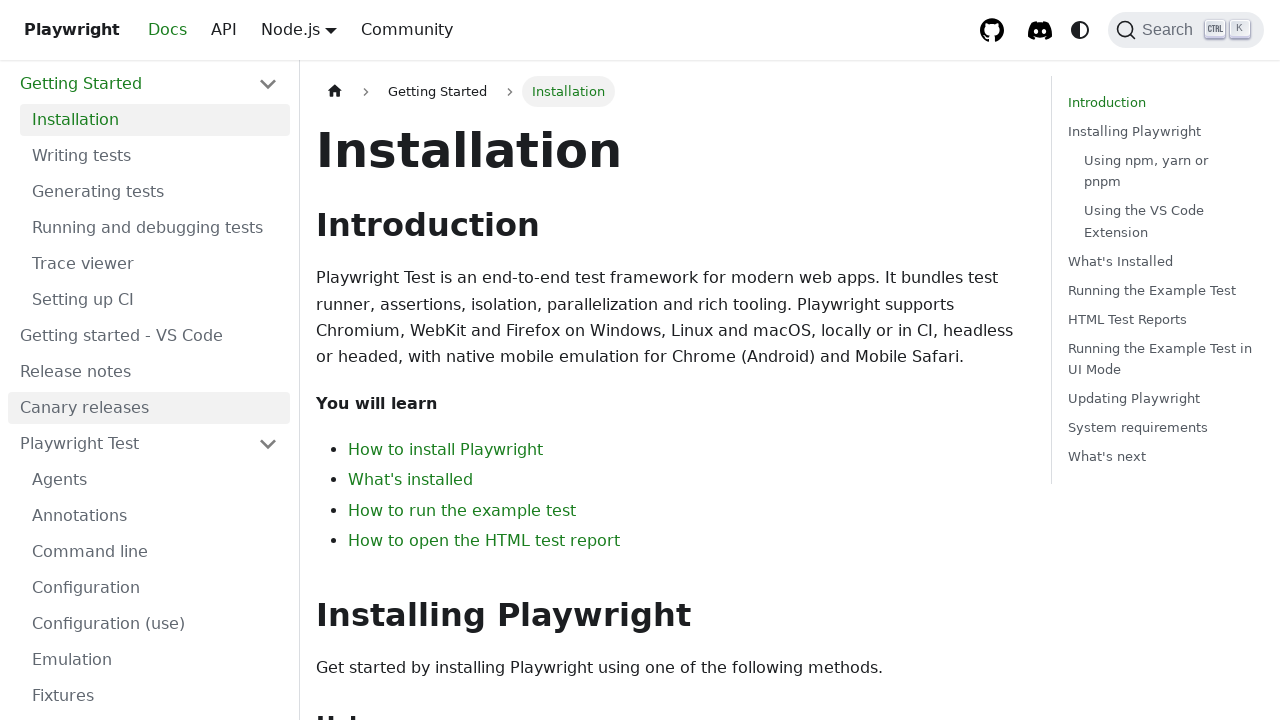

Installation heading appeared on the page
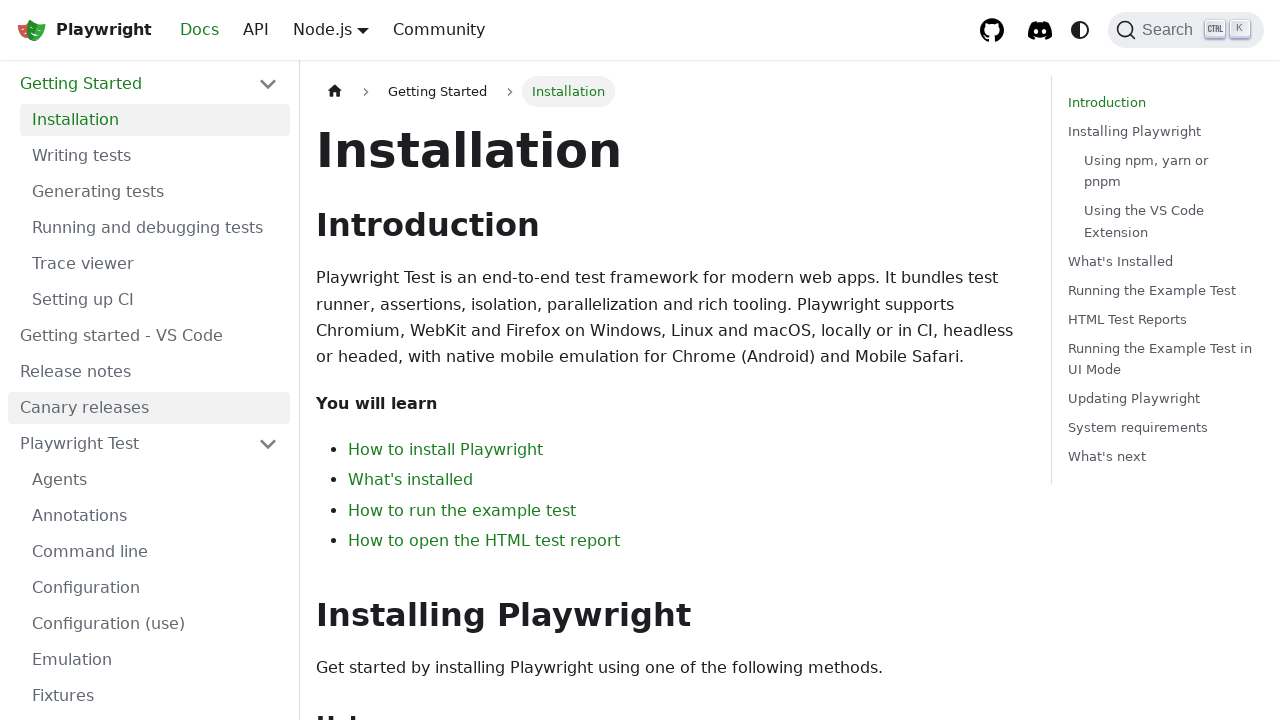

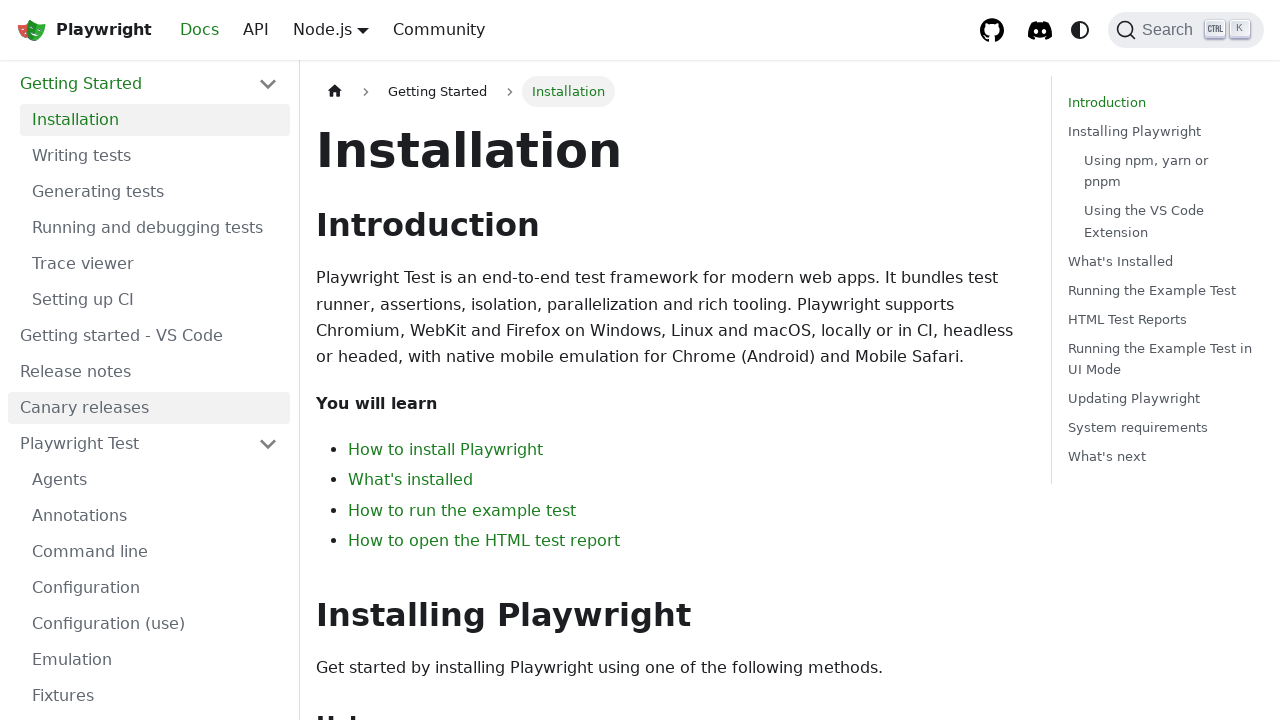